Tests interacting with a slider/captcha element on a Lazada Vietnam product page by dragging it horizontally to complete a verification challenge

Starting URL: https://www.lazada.vn/products/dien-thoai-xiaomi-qin-f21-pro-moi-100-nguyen-hop-cai-san-tieng-viet-ch-play-day-du-i2197306887-s10458996501.html

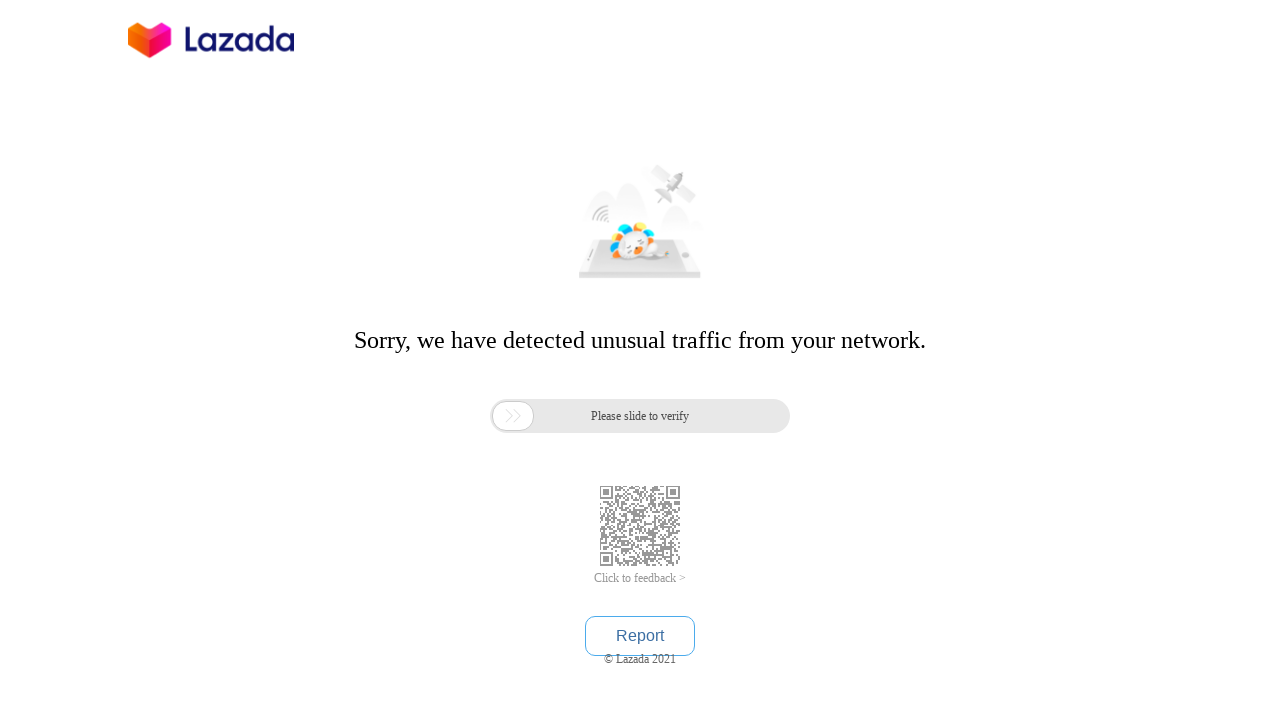

Waited for slider/captcha element to become visible
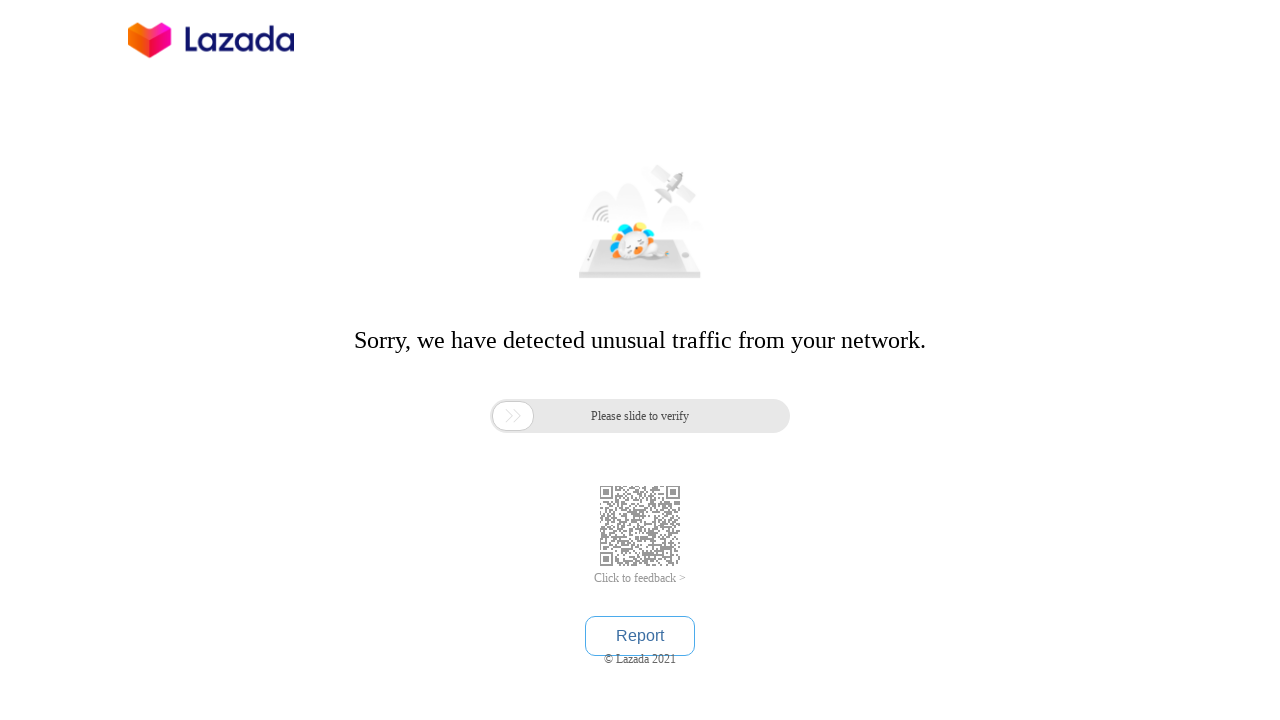

Retrieved bounding box coordinates of the slider element
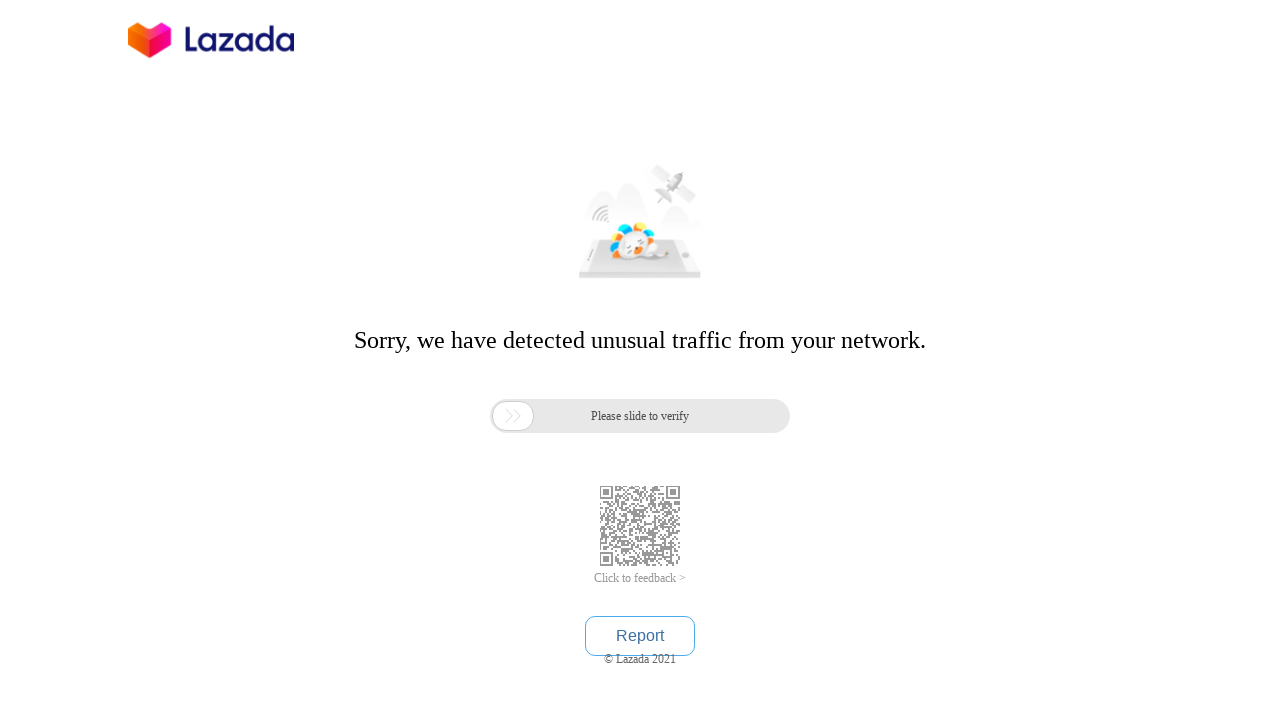

Moved mouse to center of slider element at (513, 416)
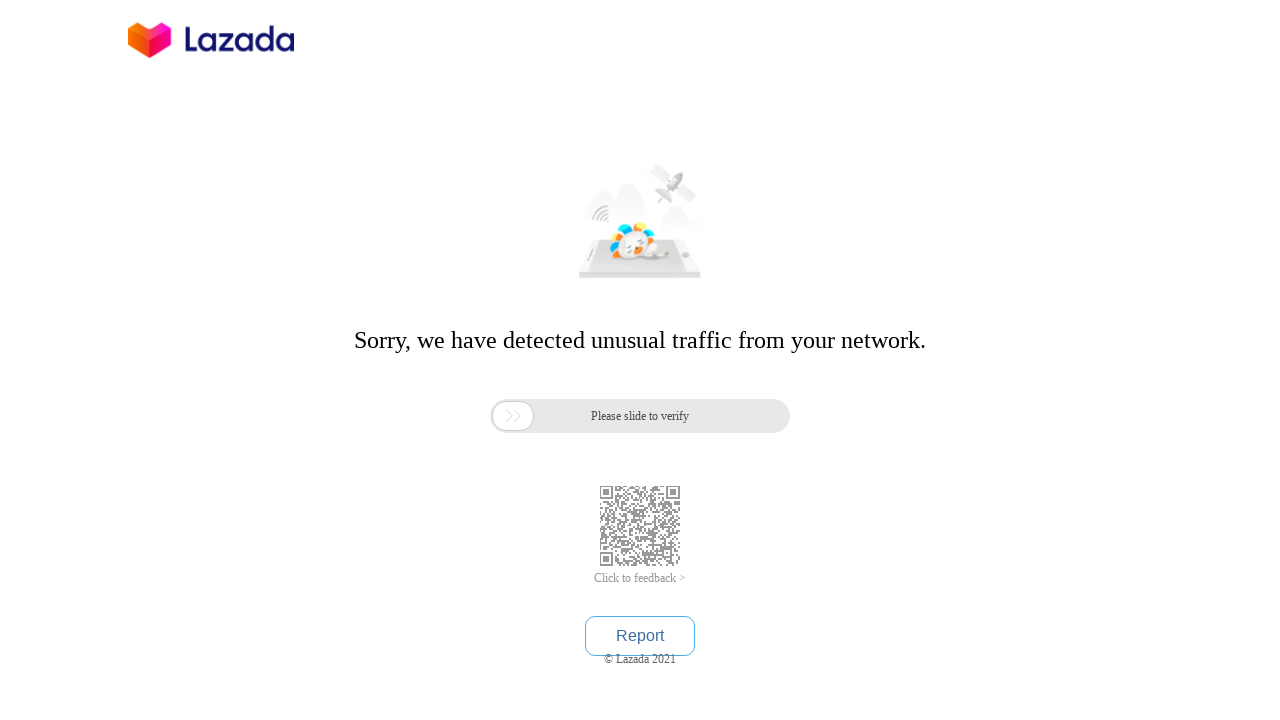

Pressed mouse button down to initiate drag at (513, 416)
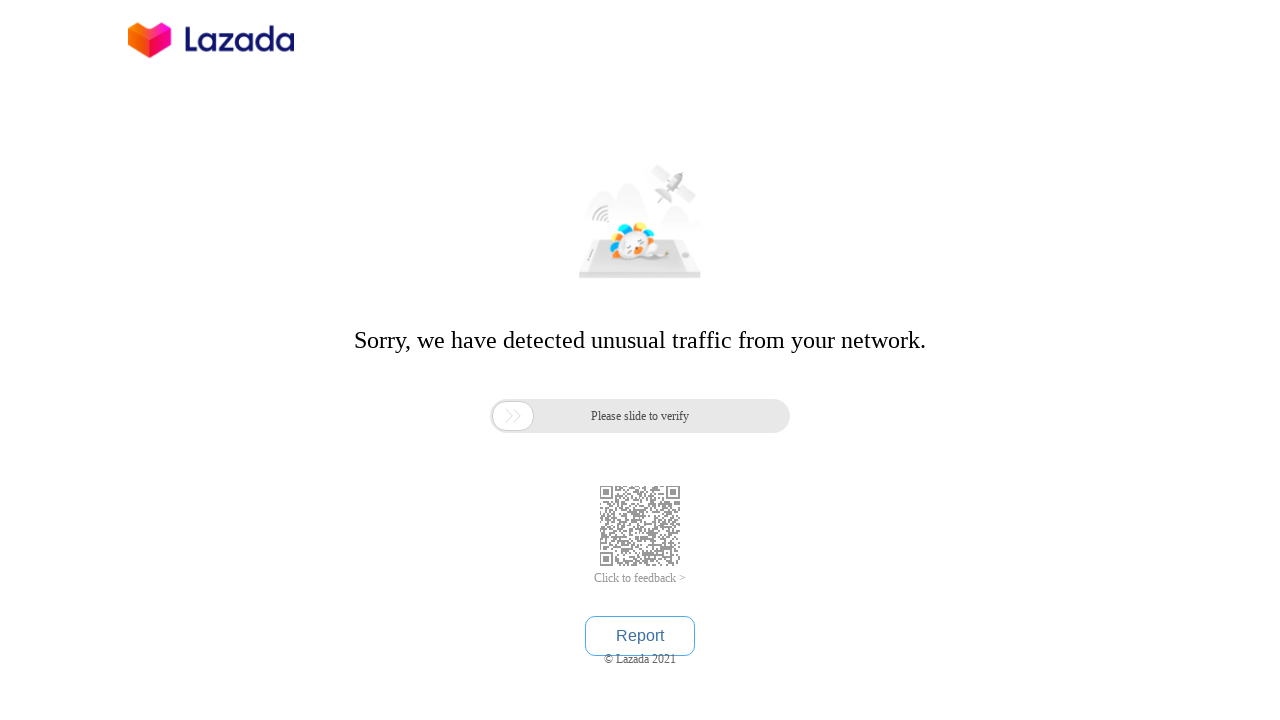

Dragged slider 200 pixels to the right at (713, 416)
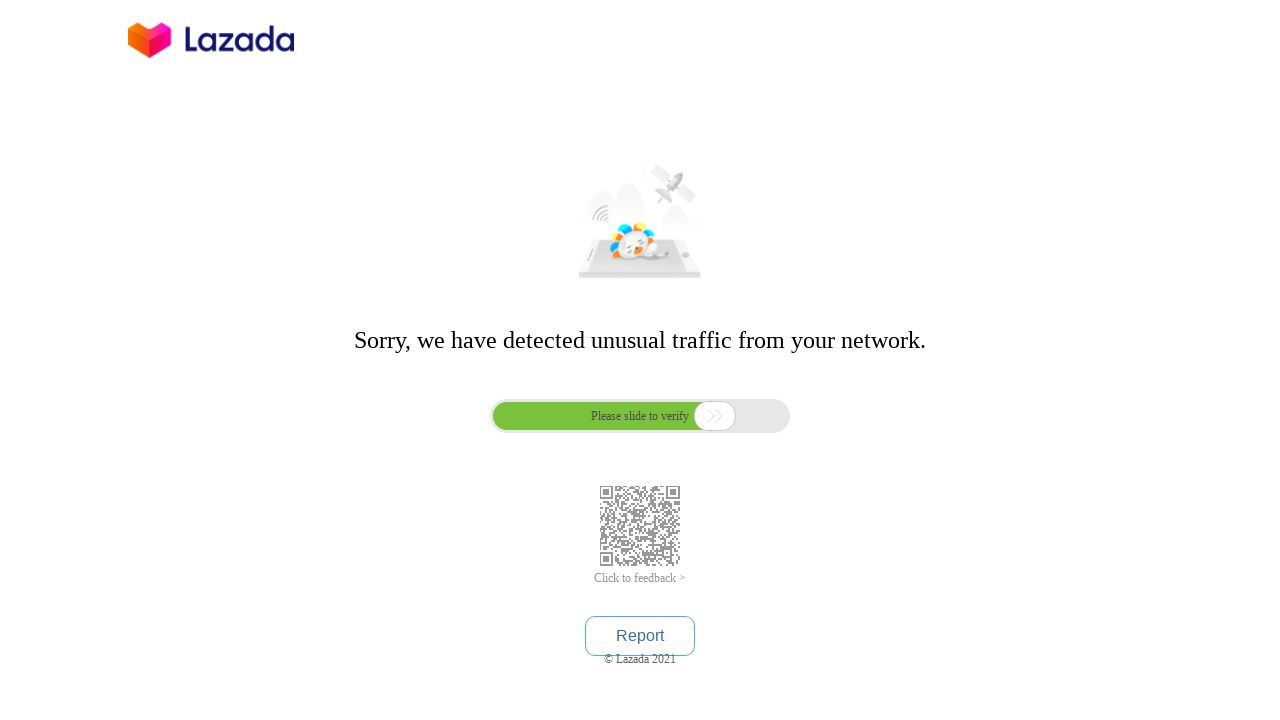

Released mouse button to complete slider drag action at (713, 416)
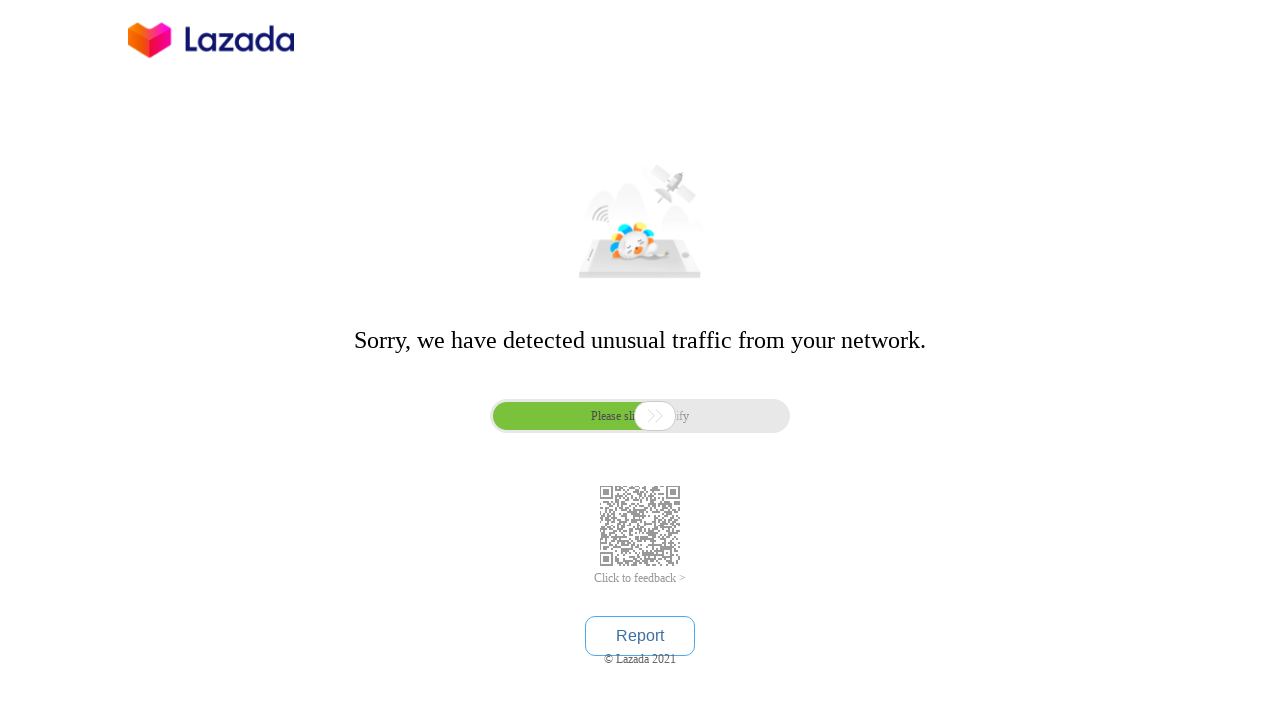

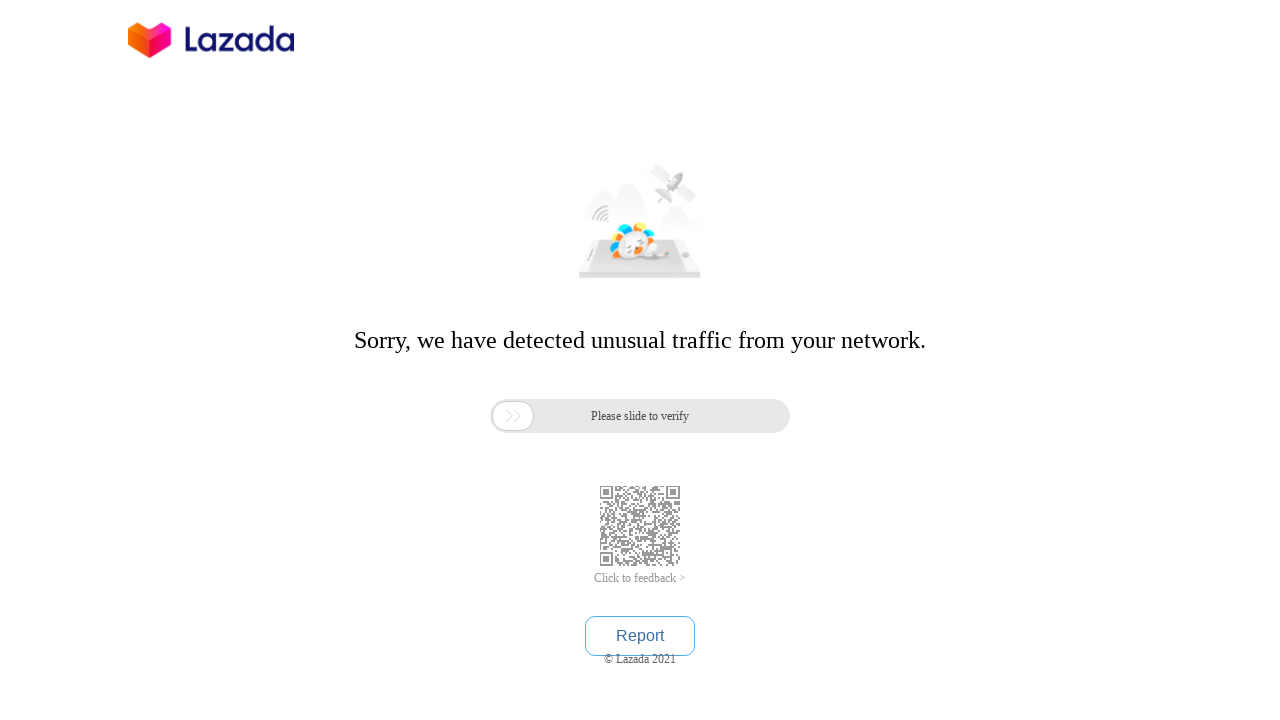